Tests opening a new window and verifying text content in it

Starting URL: https://demoqa.com/browser-windows

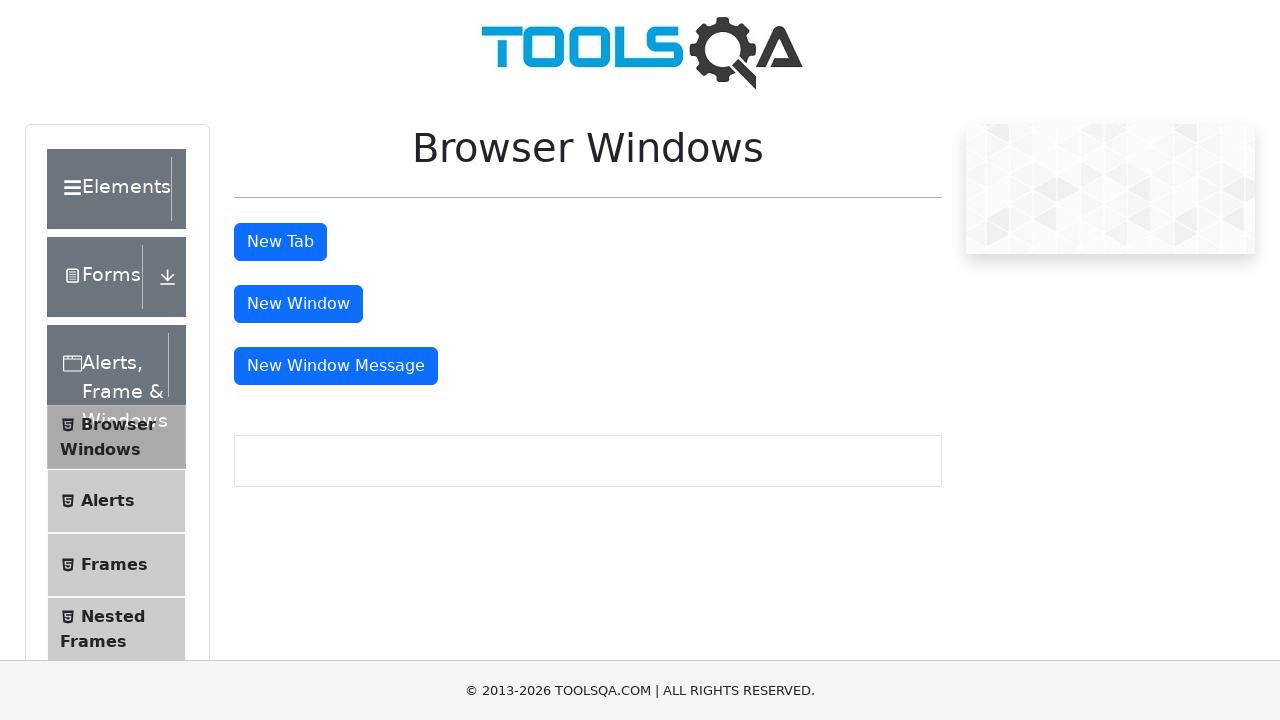

Clicked new window button and new page opened at (298, 304) on #windowButton
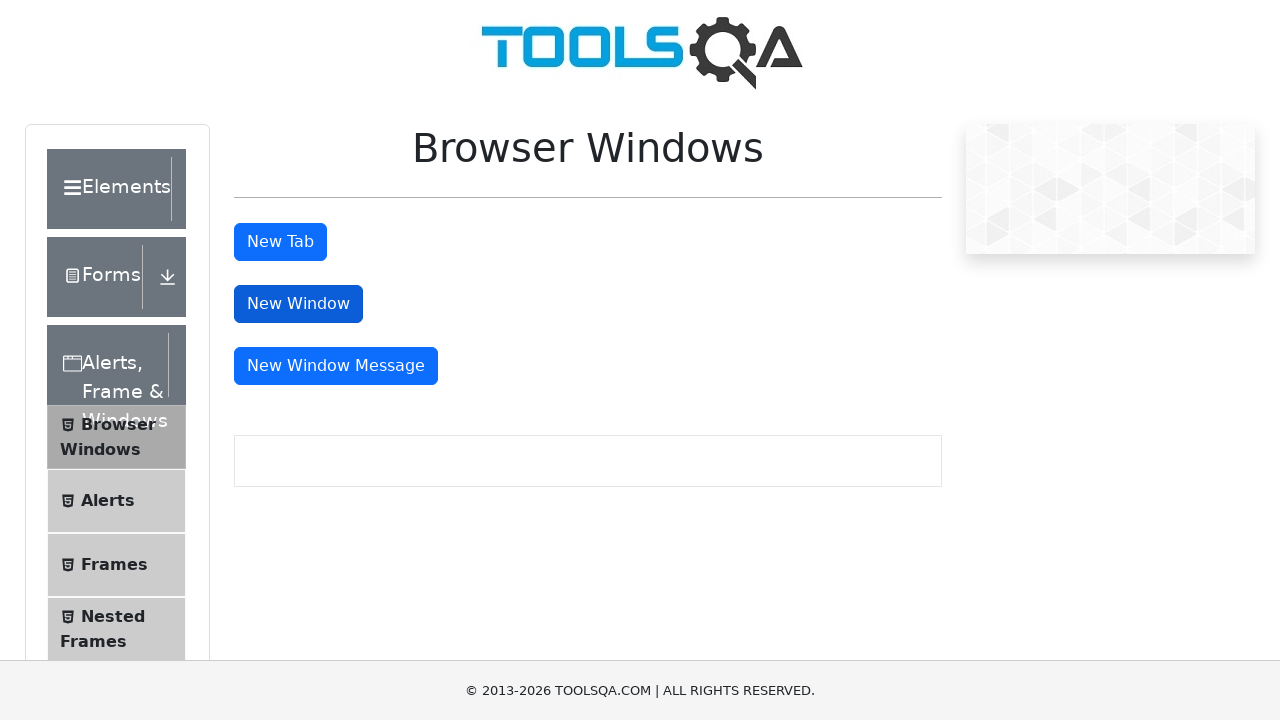

New page object captured
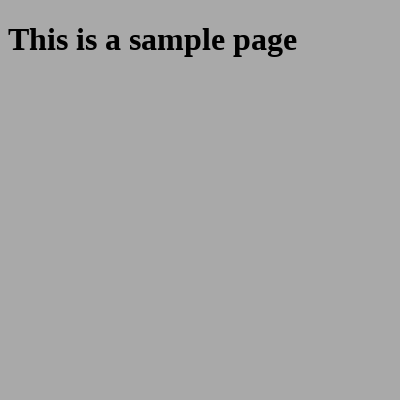

New page finished loading
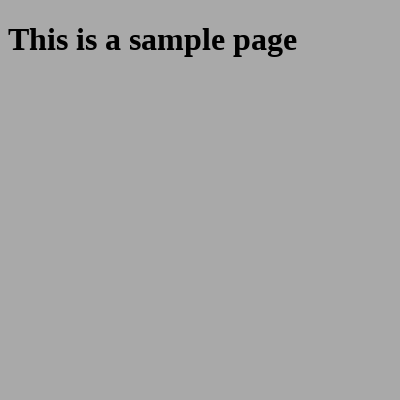

Retrieved heading text from new window: 'This is a sample page'
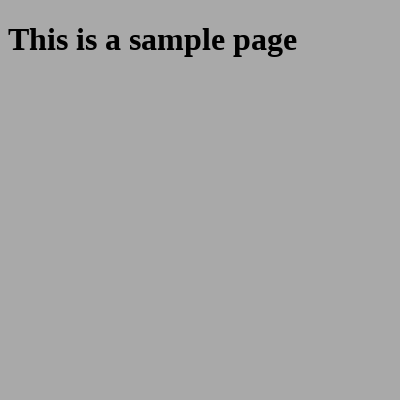

Verified heading text matches expected value 'This is a sample page'
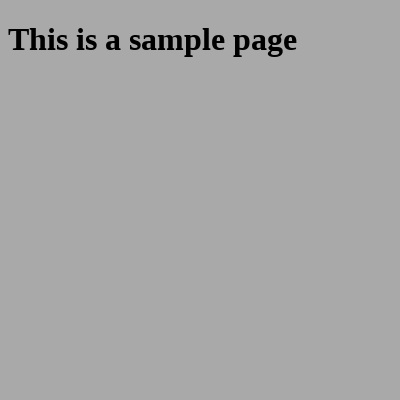

Closed the new window
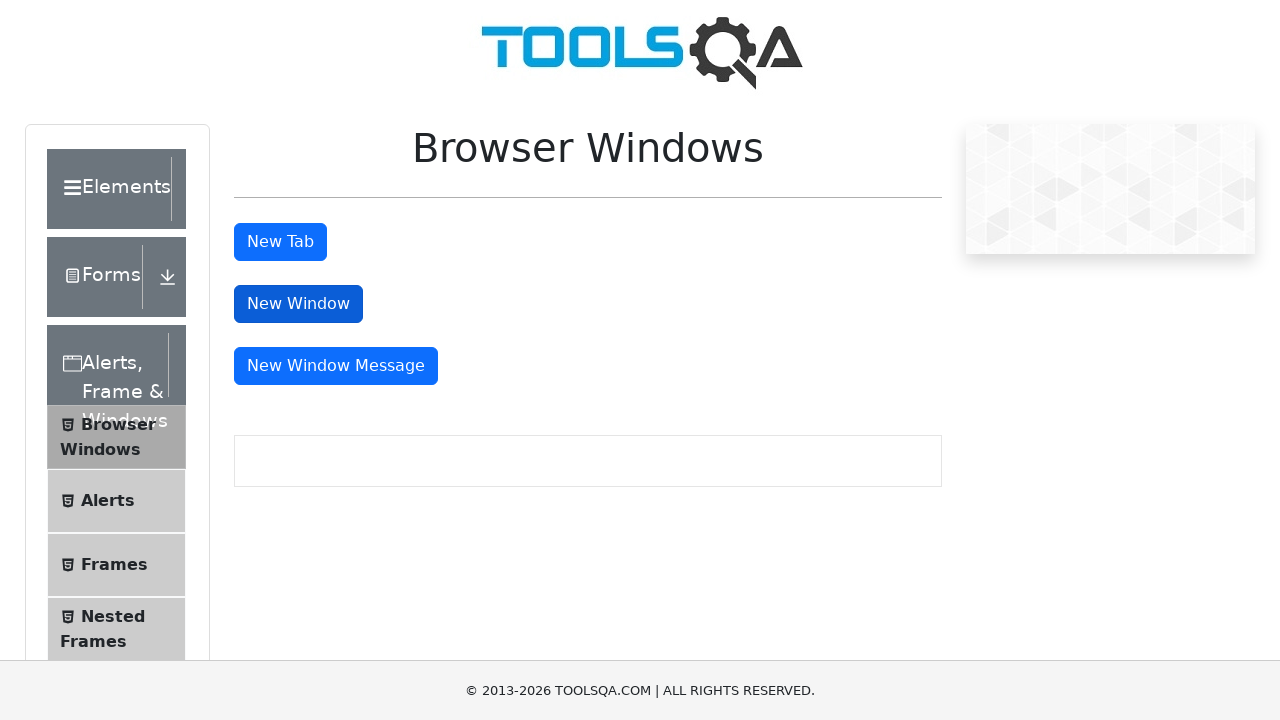

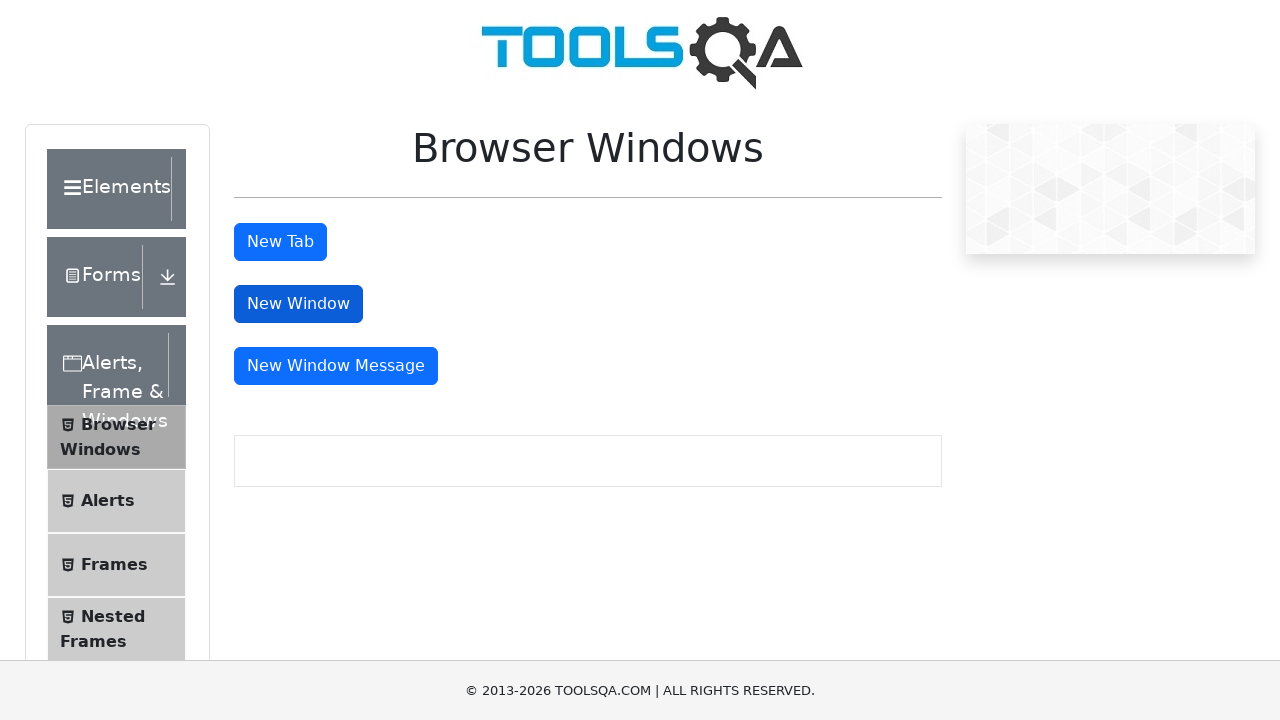